Tests the default checkbox by verifying it's initially unchecked and can be checked

Starting URL: https://bonigarcia.dev/selenium-webdriver-java/web-form.html

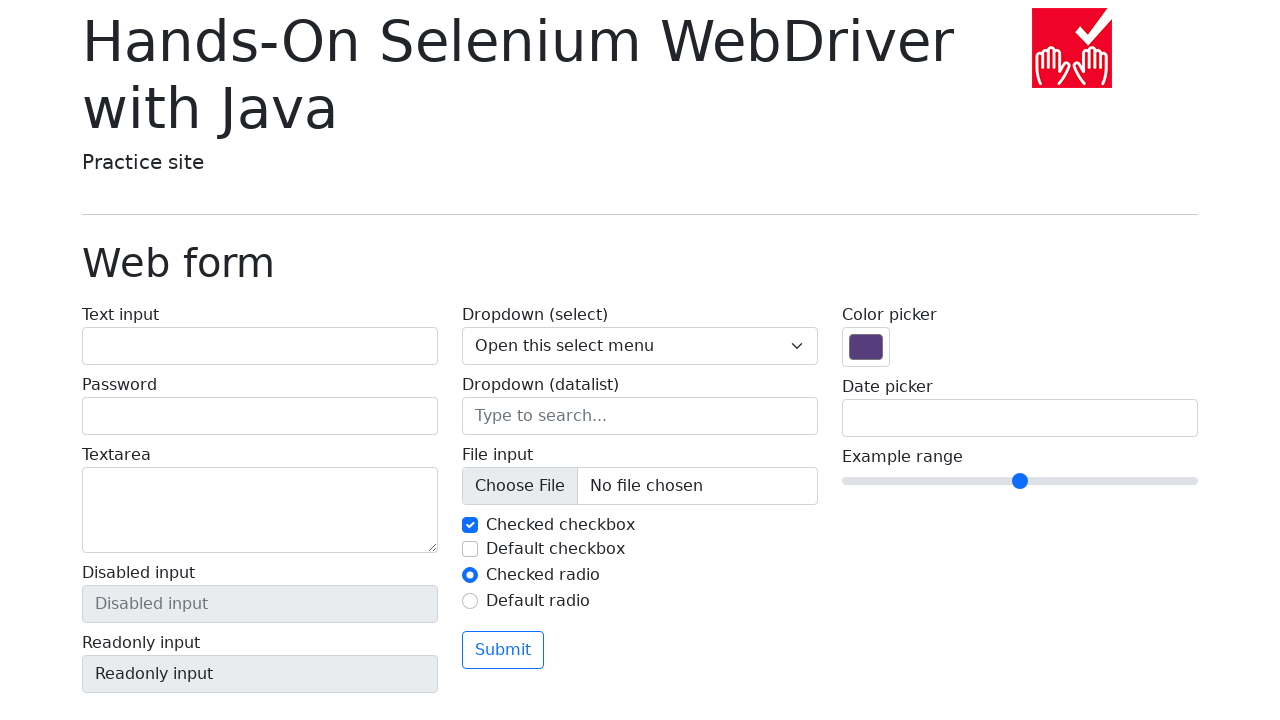

Located the default checkbox element
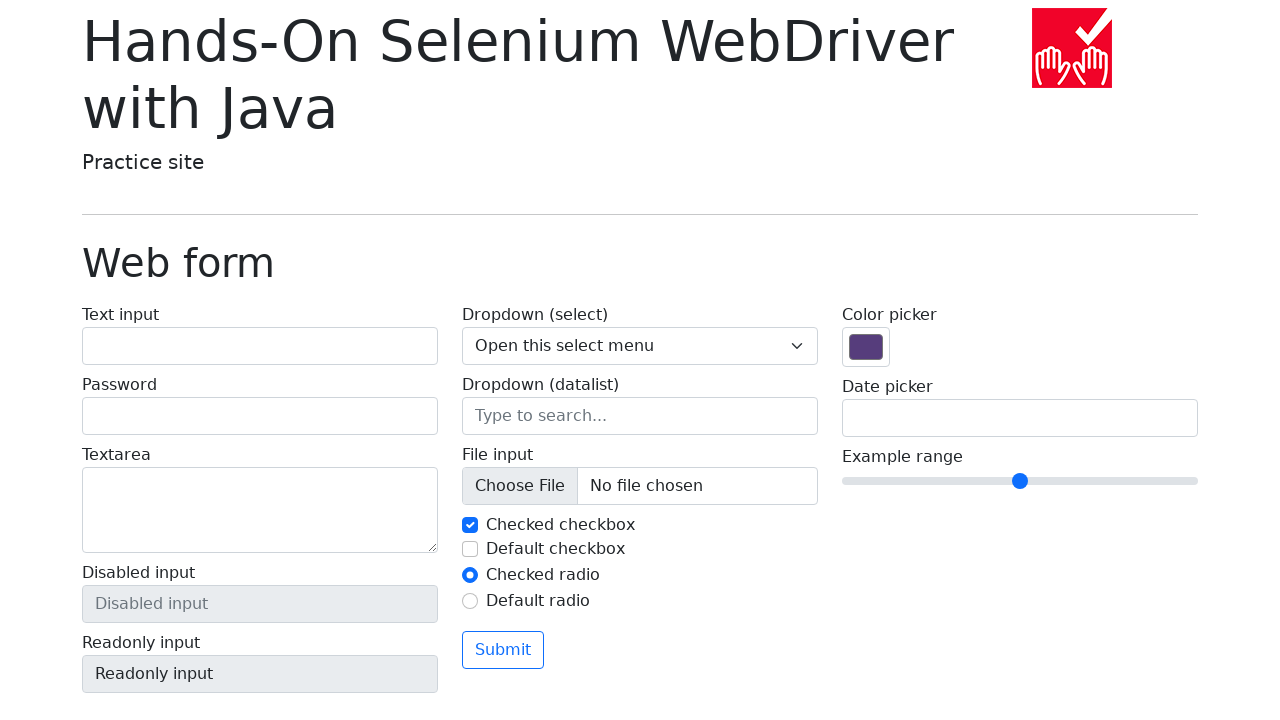

Verified that the default checkbox is initially unchecked
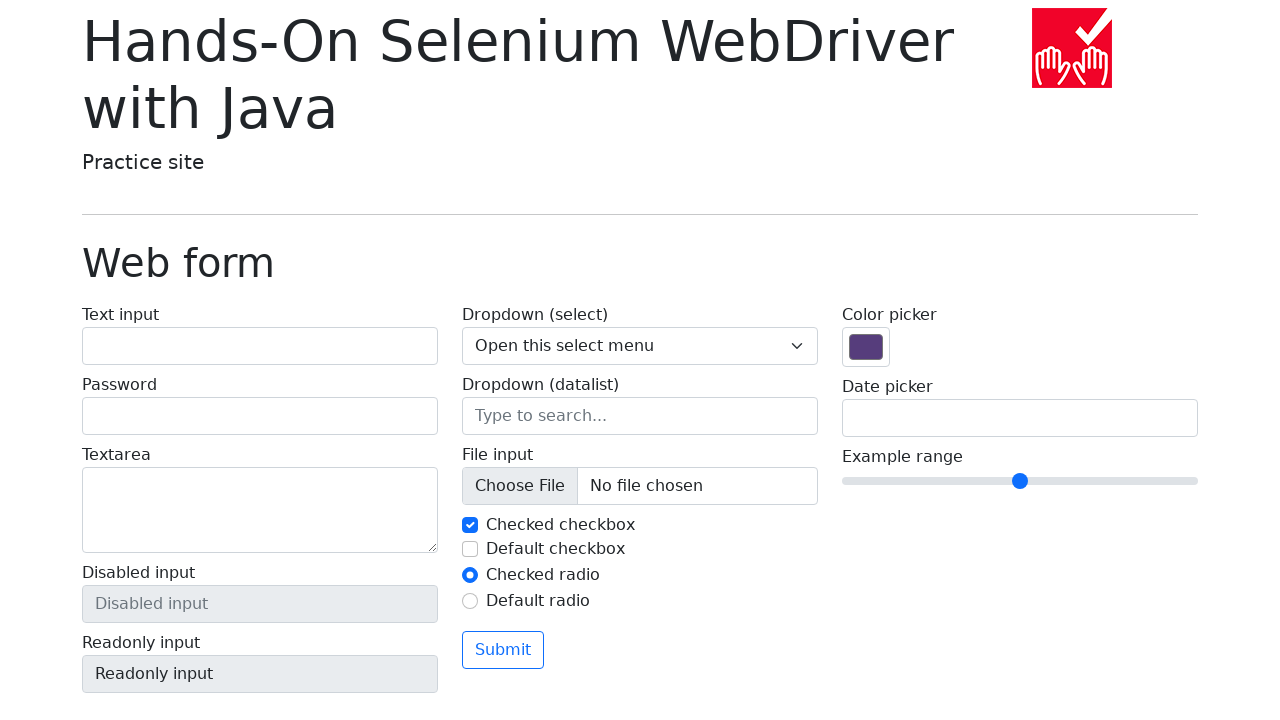

Clicked the default checkbox to check it at (470, 549) on #my-check-2
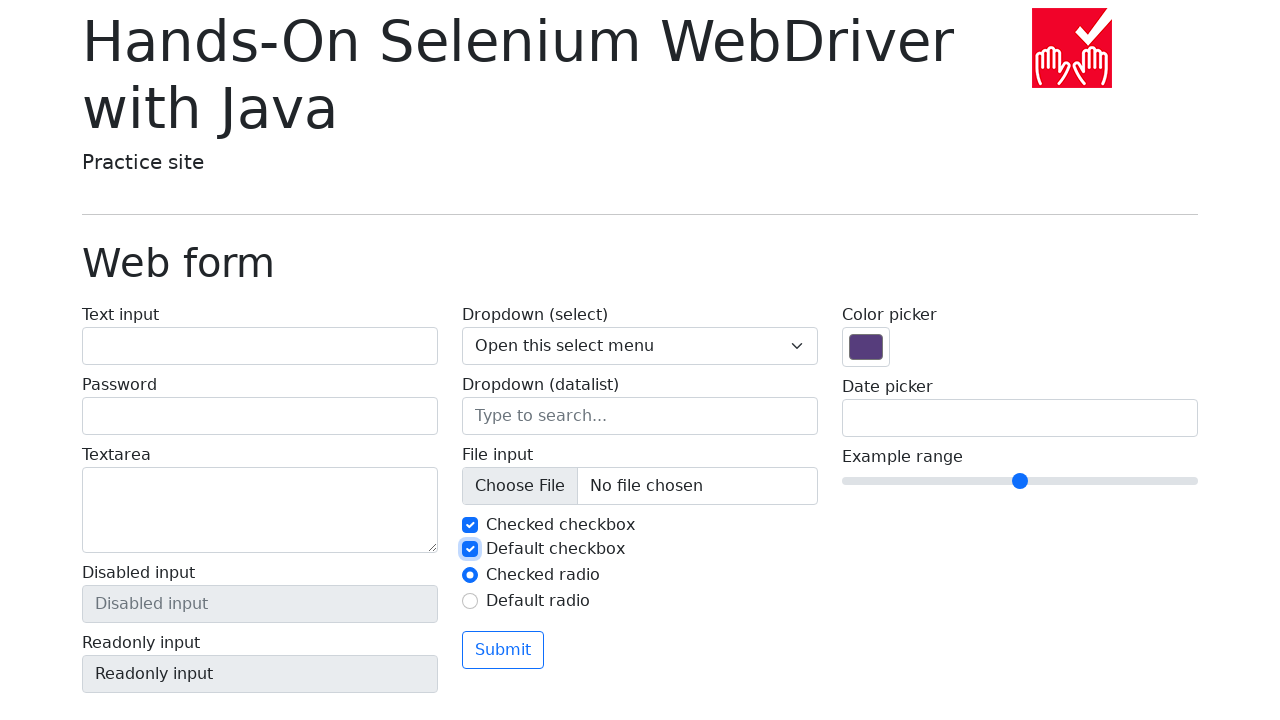

Verified that the default checkbox is now checked
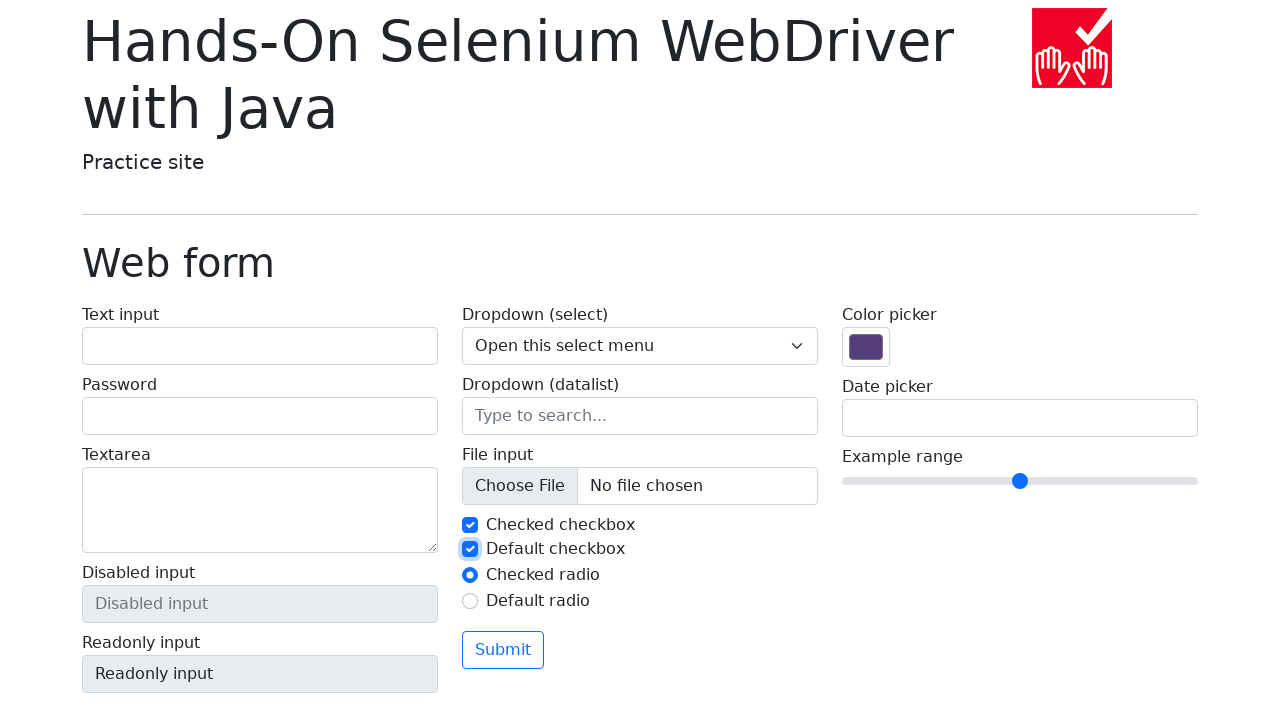

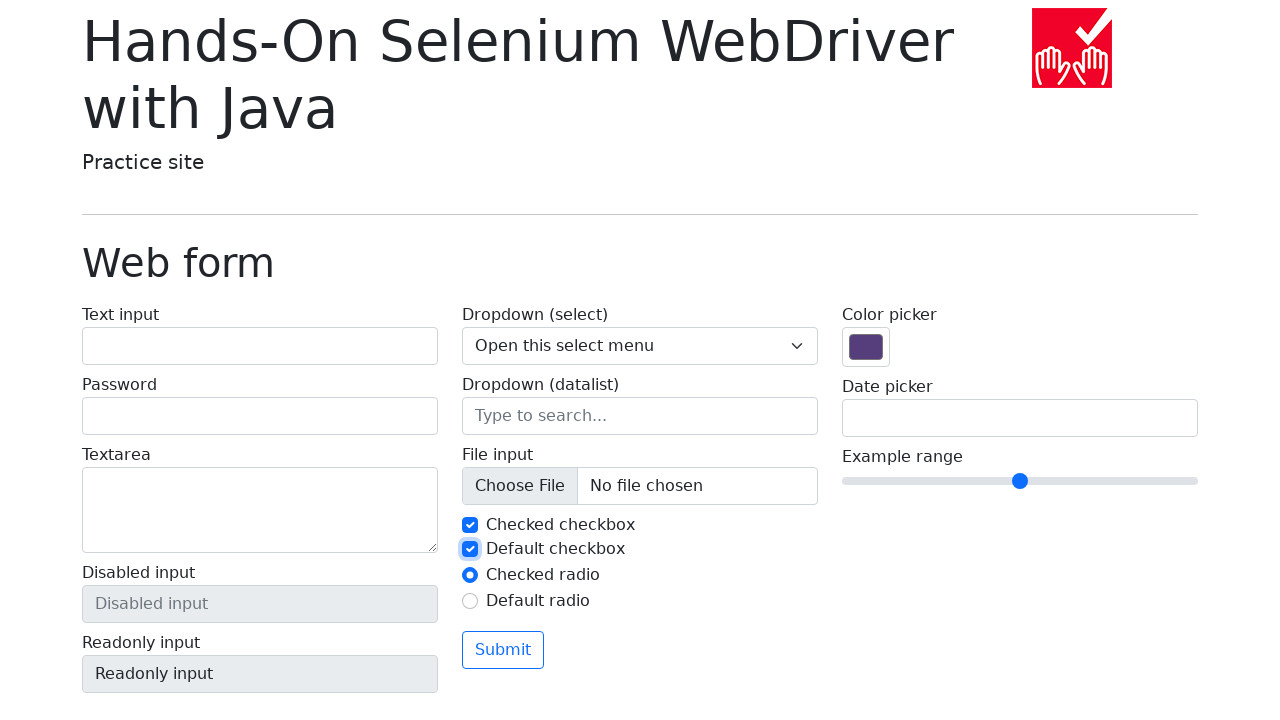